Tests JavaScript alert handling by clicking a button to trigger an alert and accepting it

Starting URL: http://demo.automationtesting.in/Alerts.html

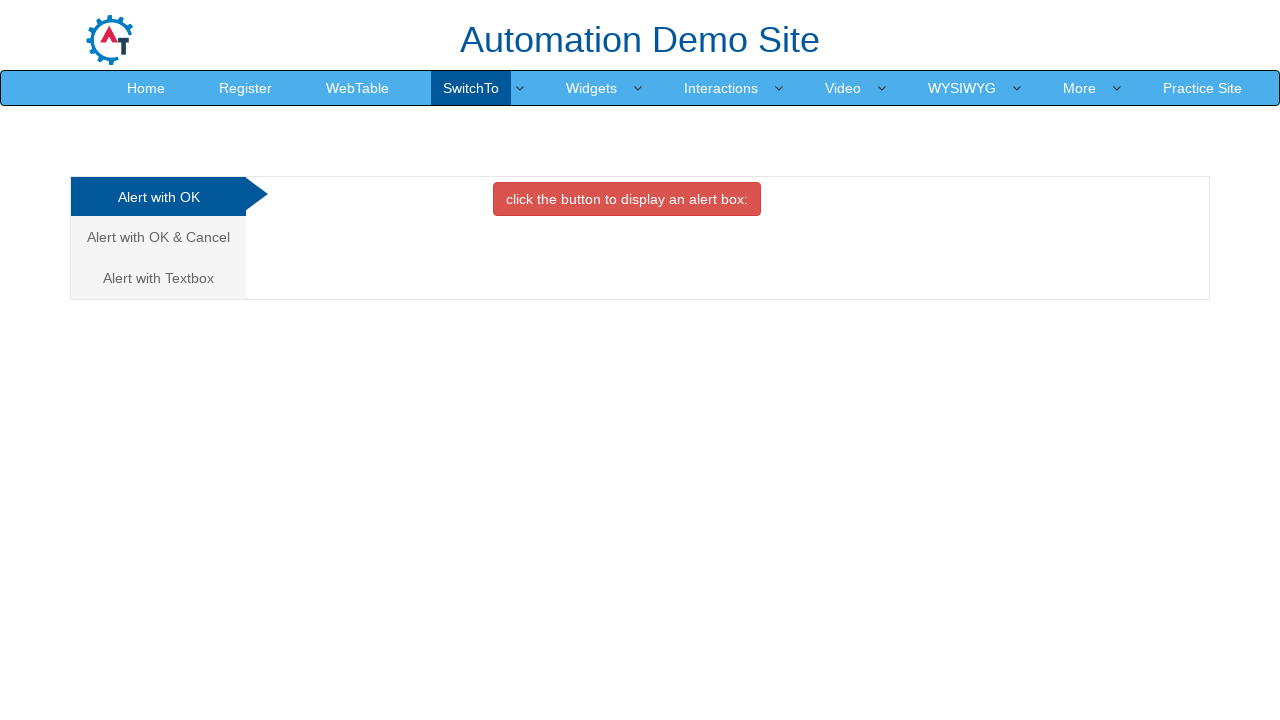

Clicked button to trigger JavaScript alert at (627, 199) on button.btn.btn-danger
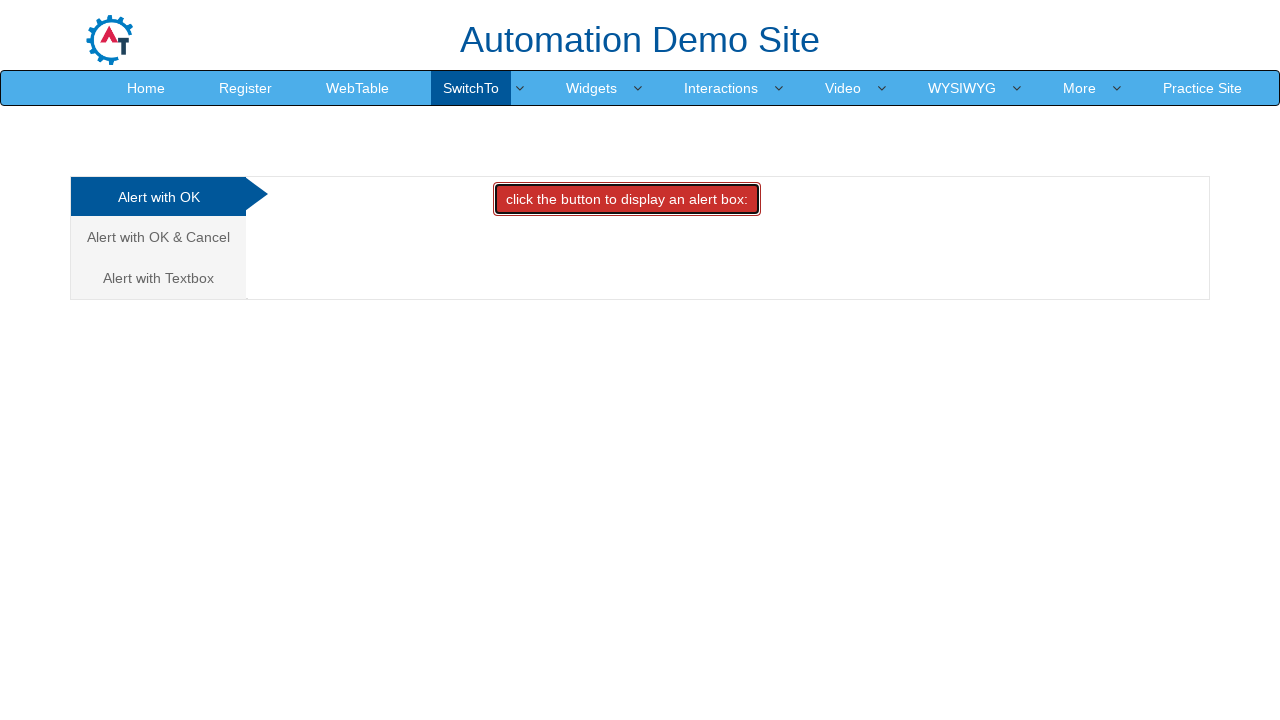

Set up dialog handler to accept alert
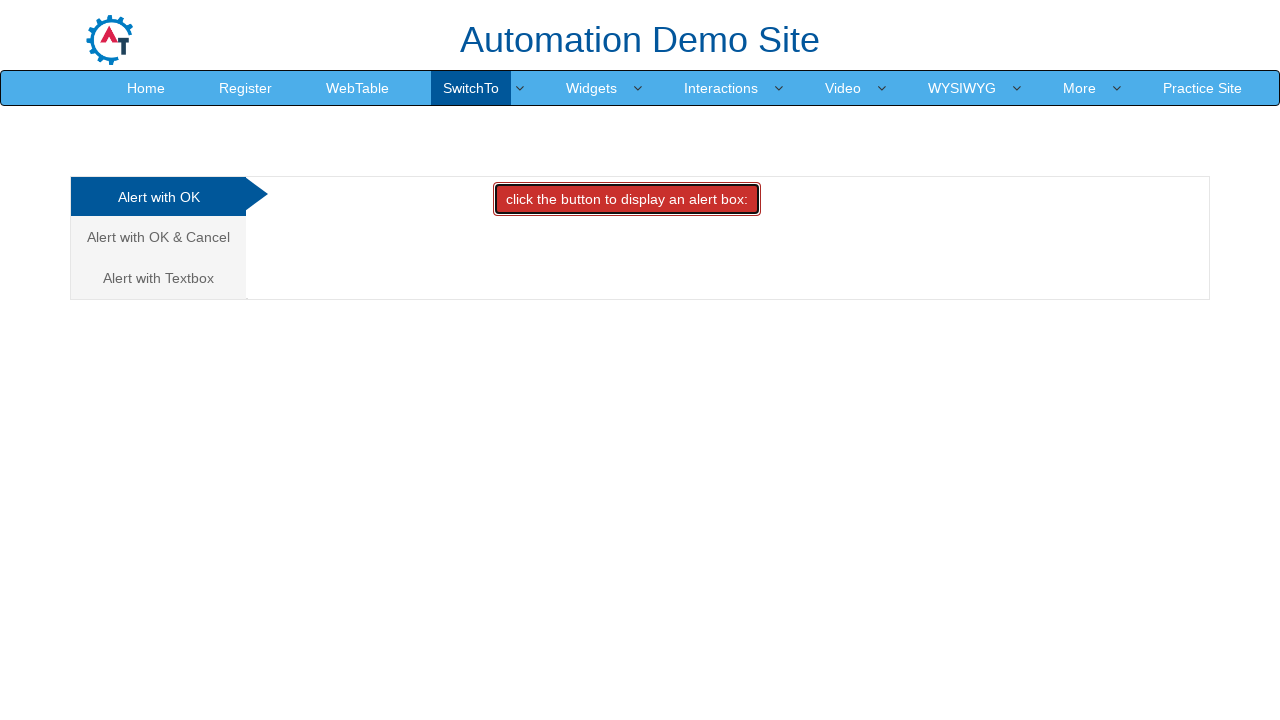

Waited for alert to appear and be handled
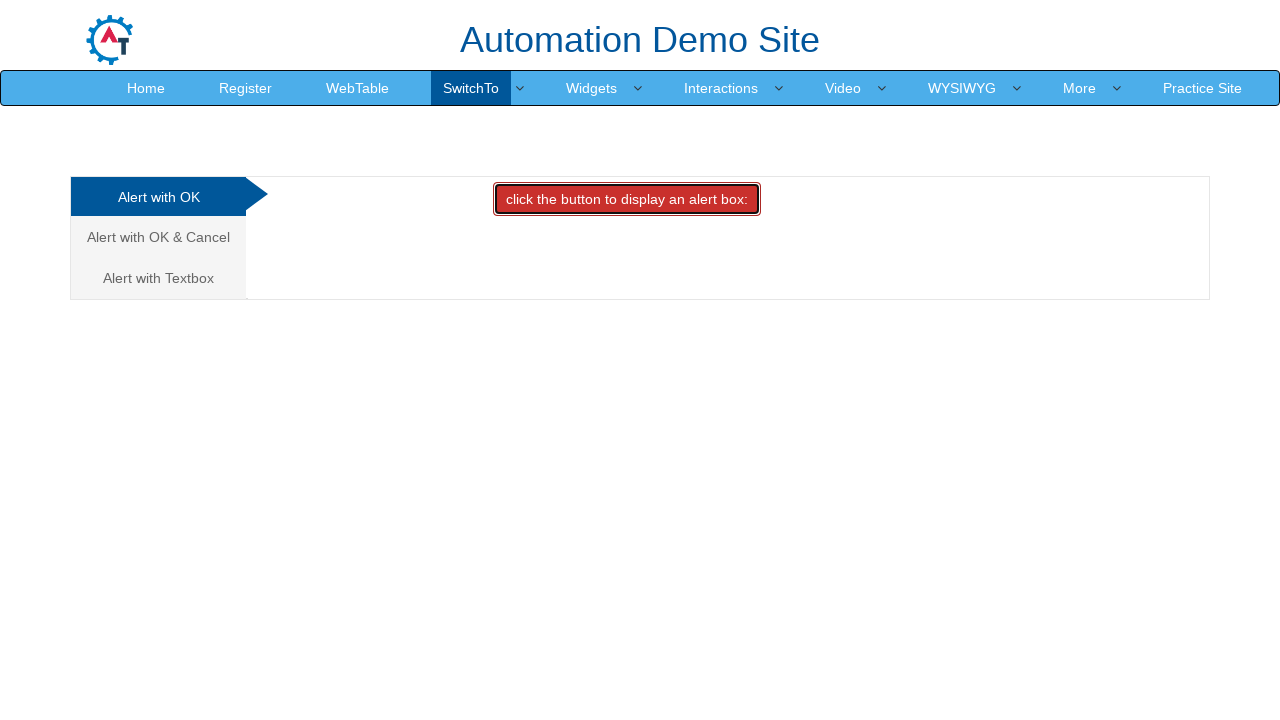

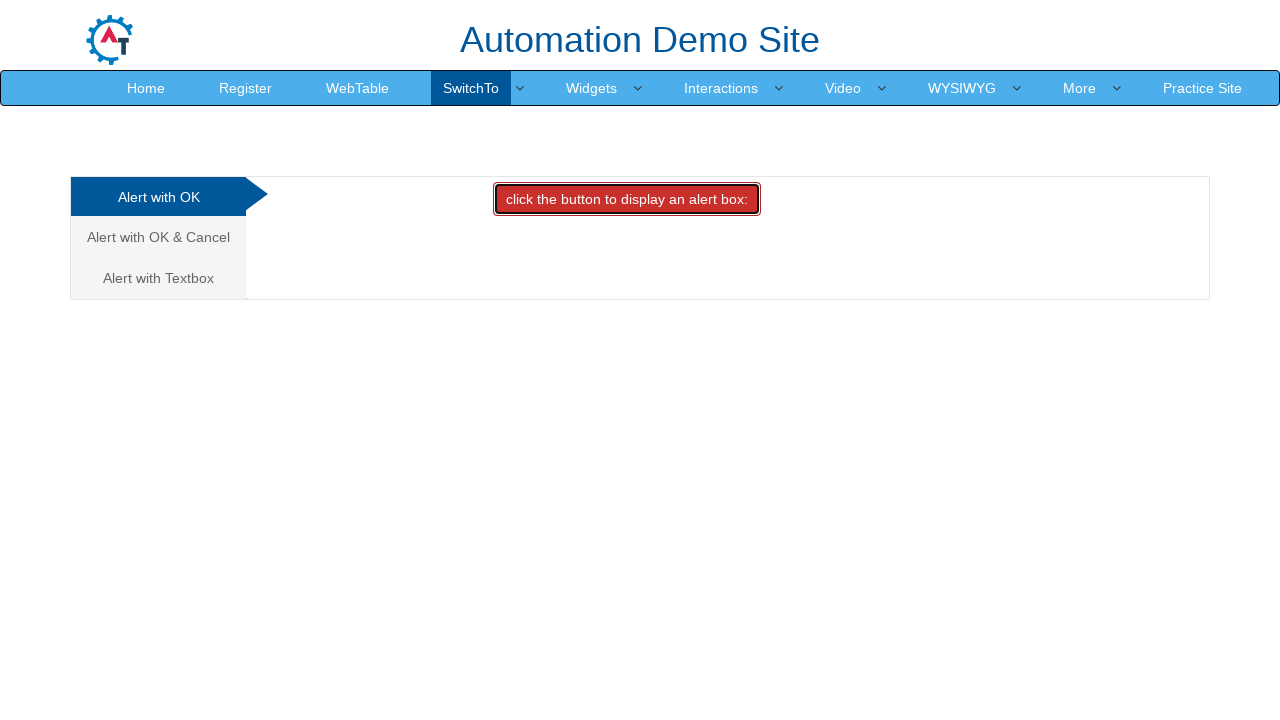